Tests password generation with default values by pressing Enter without filling any fields

Starting URL: http://angel.net/~nic/passwd.current.html

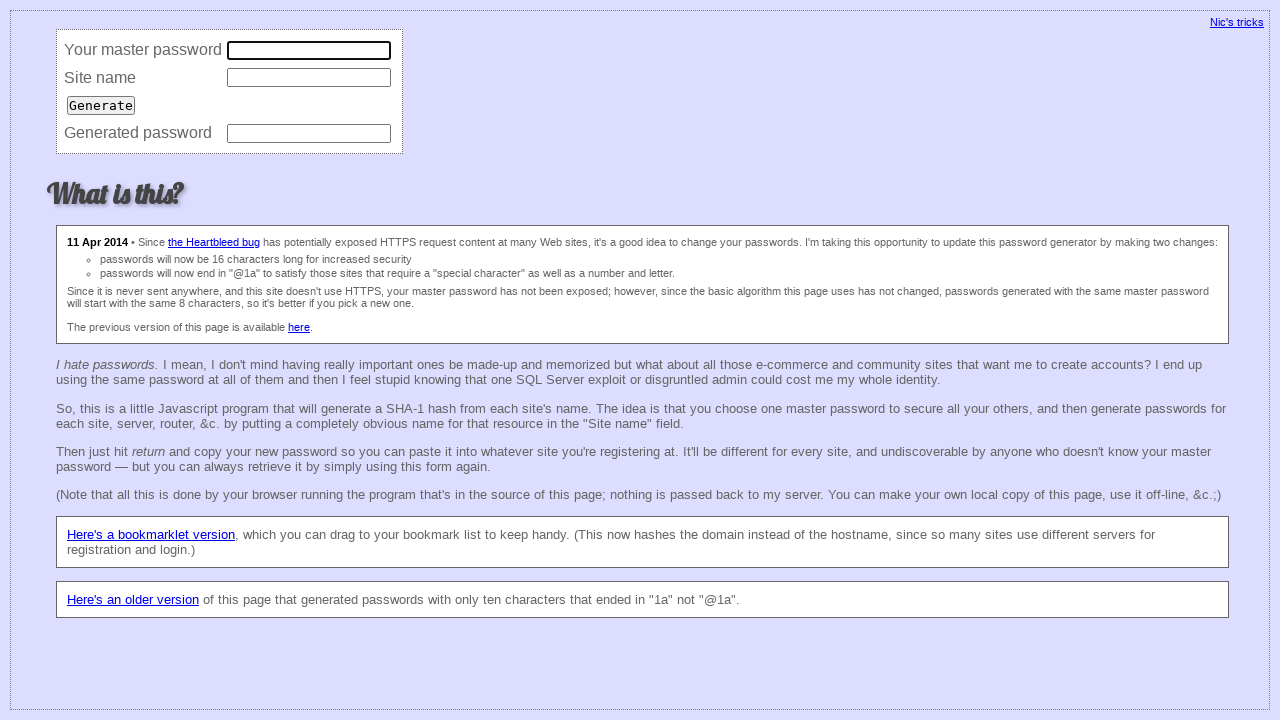

Pressed Enter on site input field to generate password with default values on input[name='site']
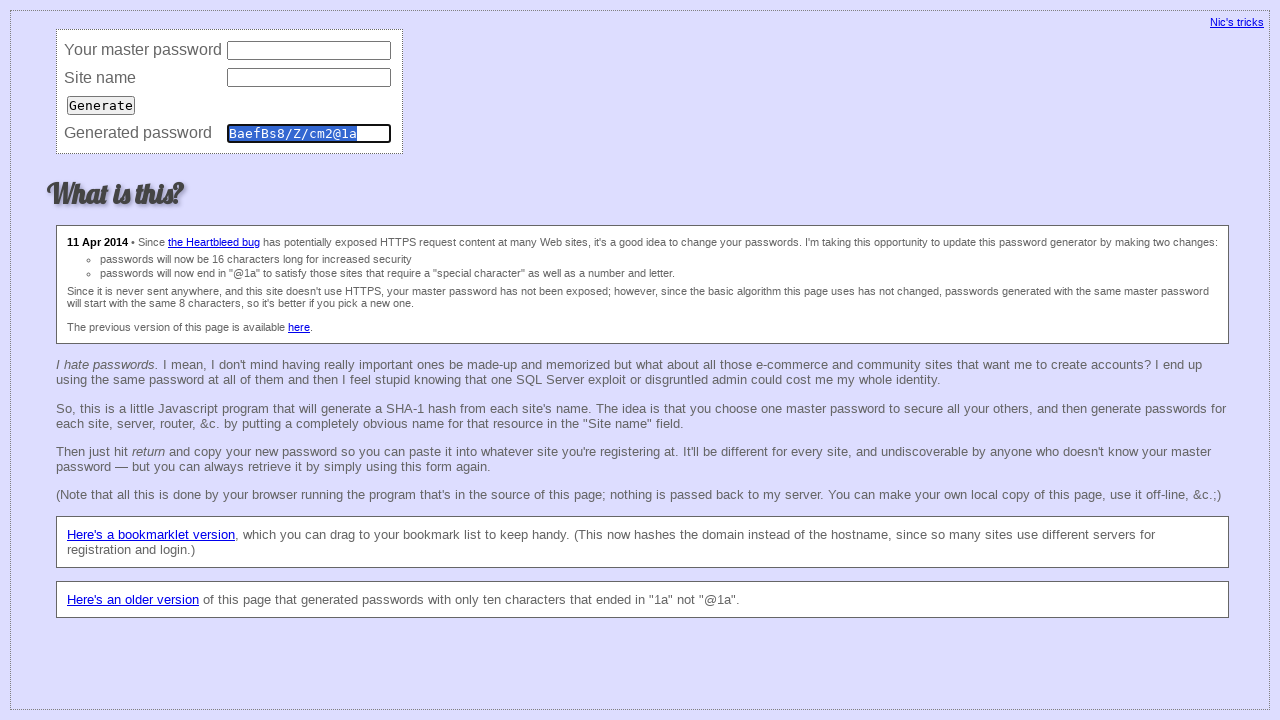

Verified generated password matches expected value 'BaefBs8/Z/cm2@1a'
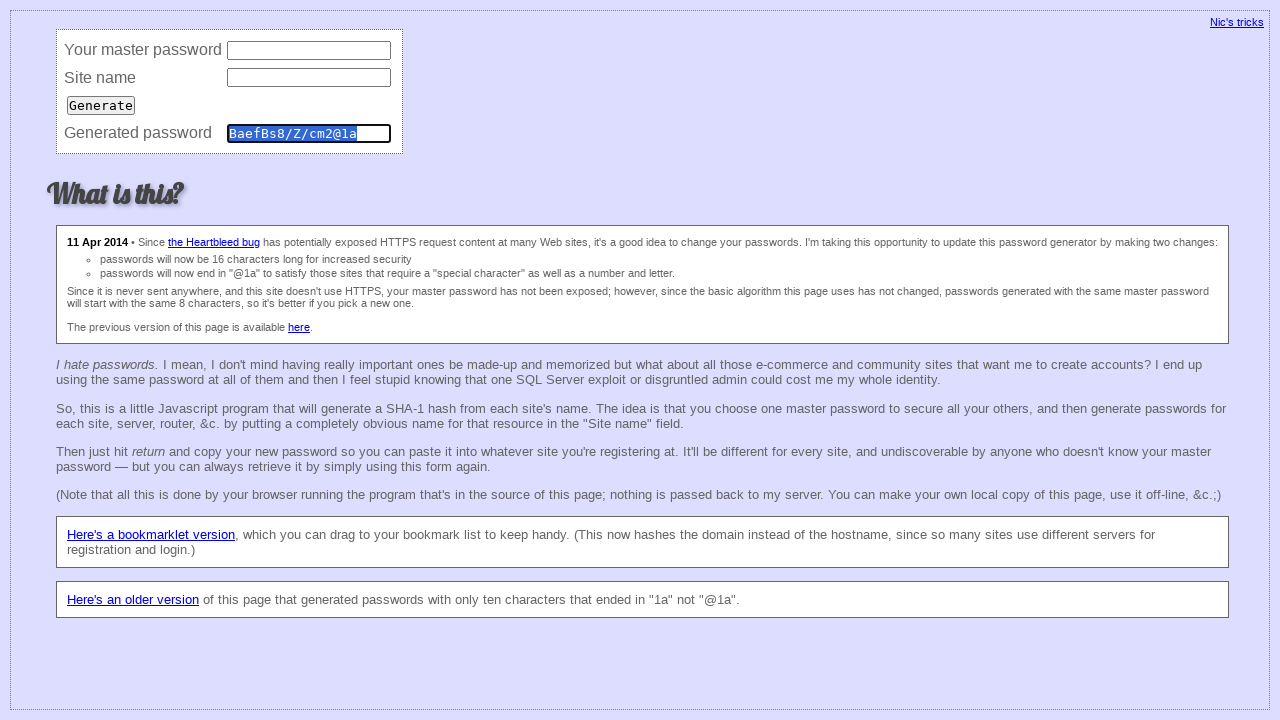

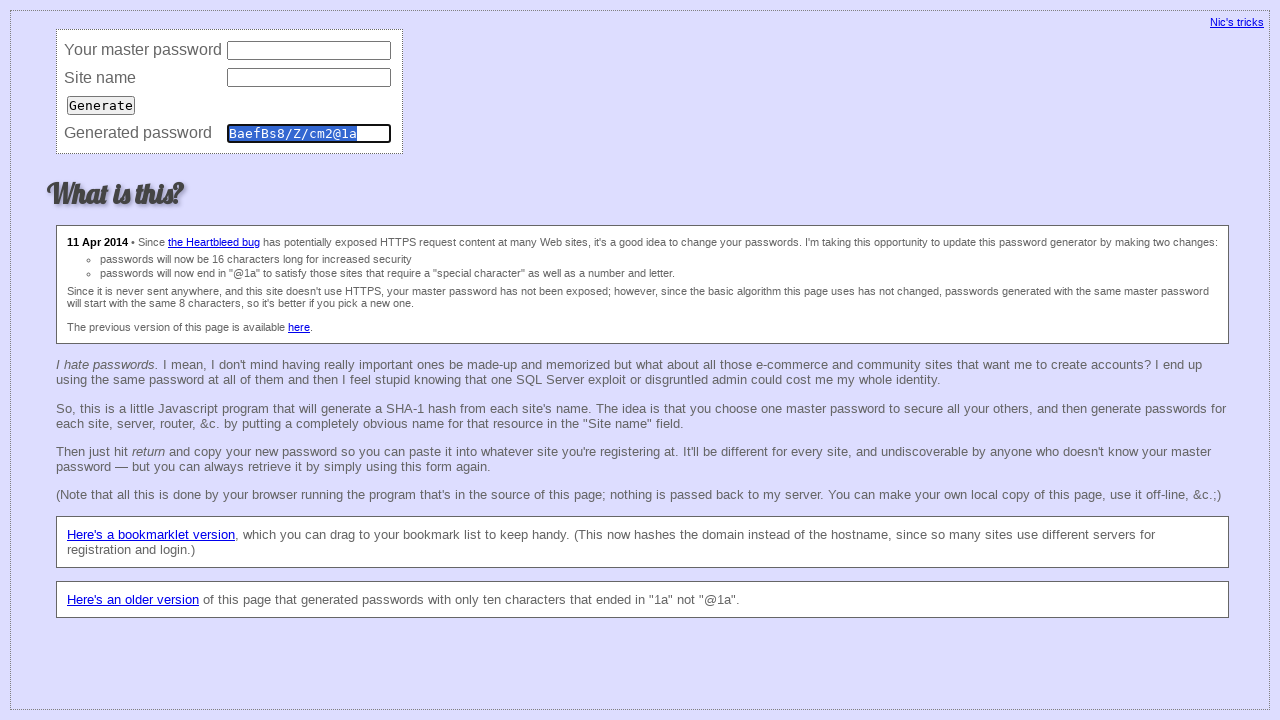